Tests multiple window handling by clicking on app store links that open new windows, switching between windows, and performing actions in each window including searching and clicking links.

Starting URL: https://adactinhotelapp.com/

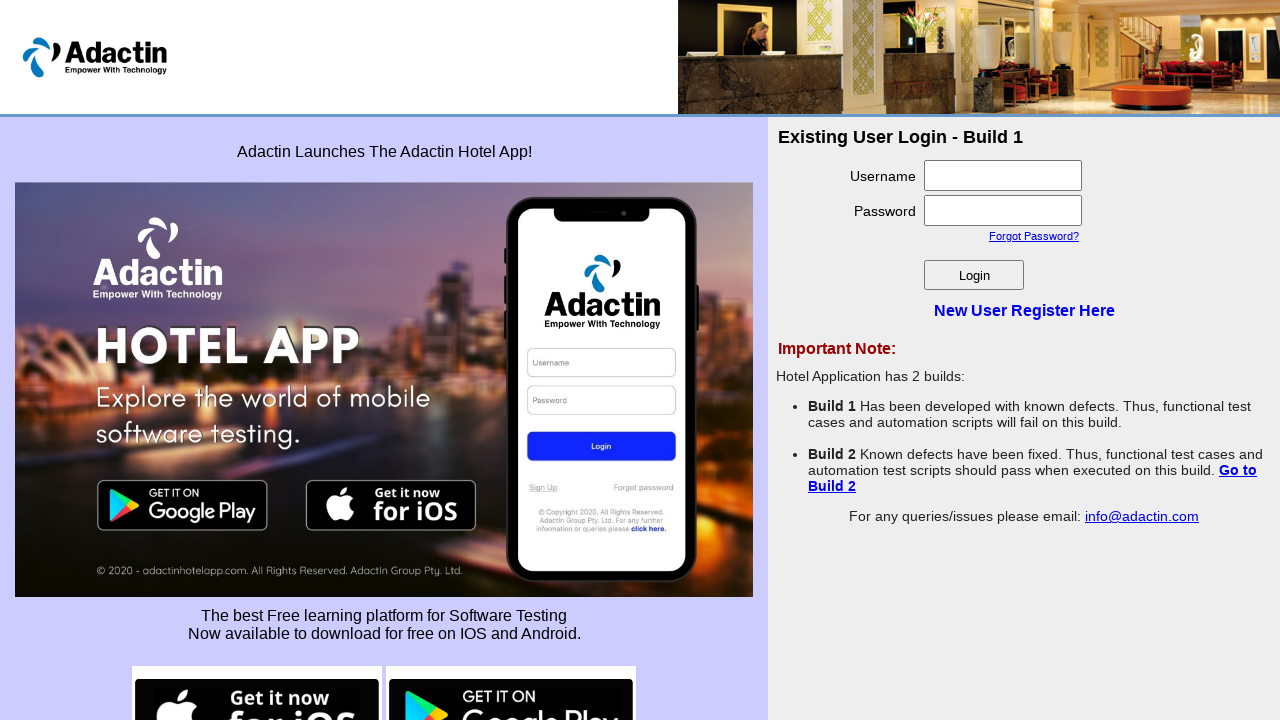

Clicked Google Play image link to open new window at (511, 670) on xpath=//img[contains(@src,'google-play')]
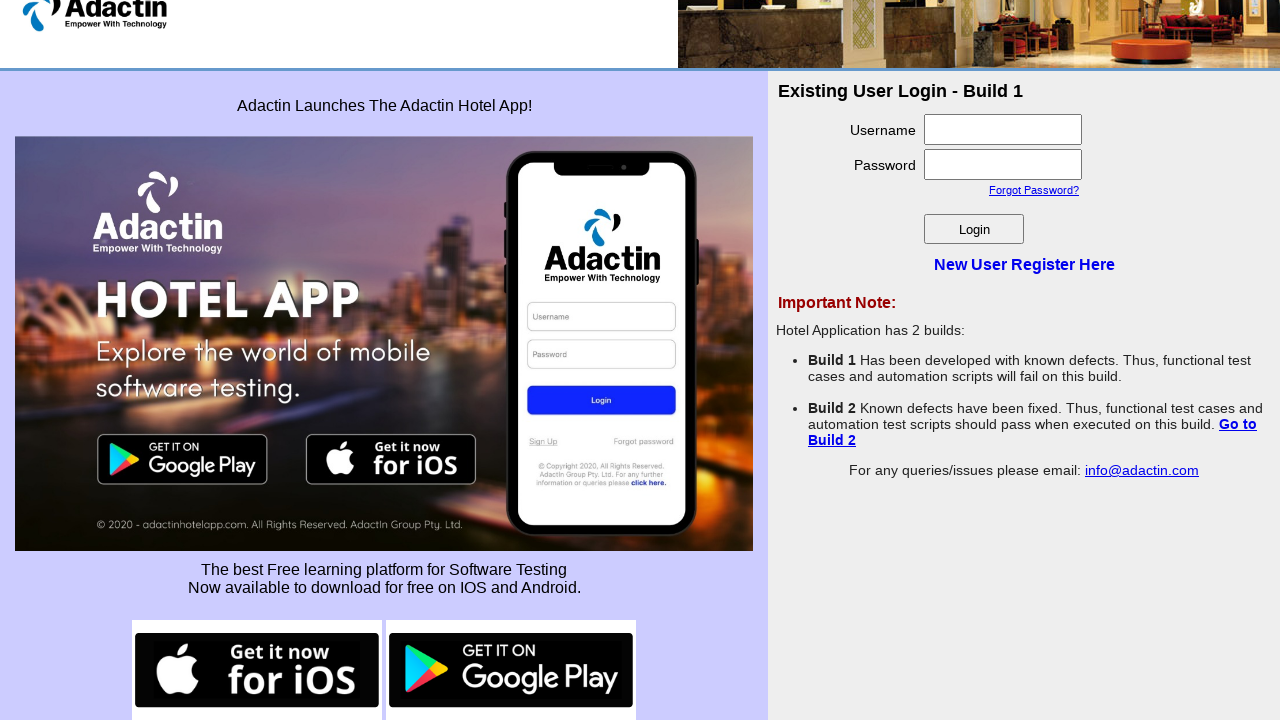

Google Play page loaded
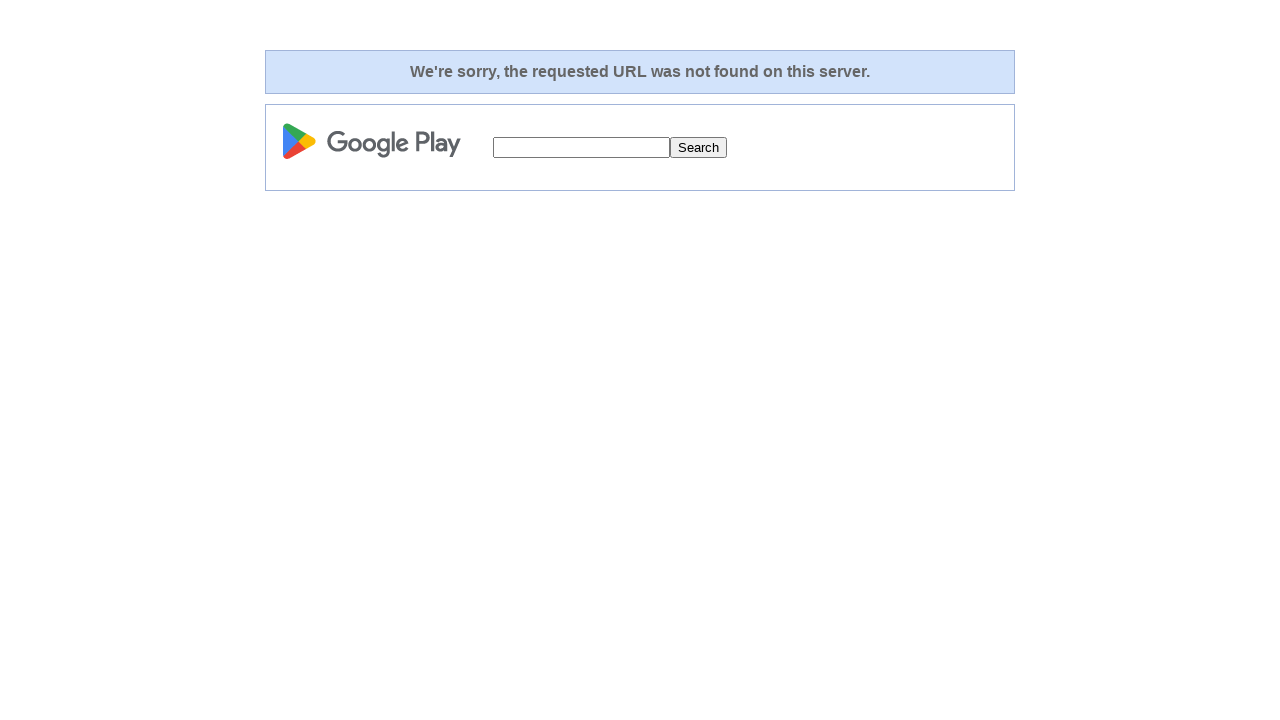

Filled search field with 'selenium' on Google Play page on //input[@name='q']
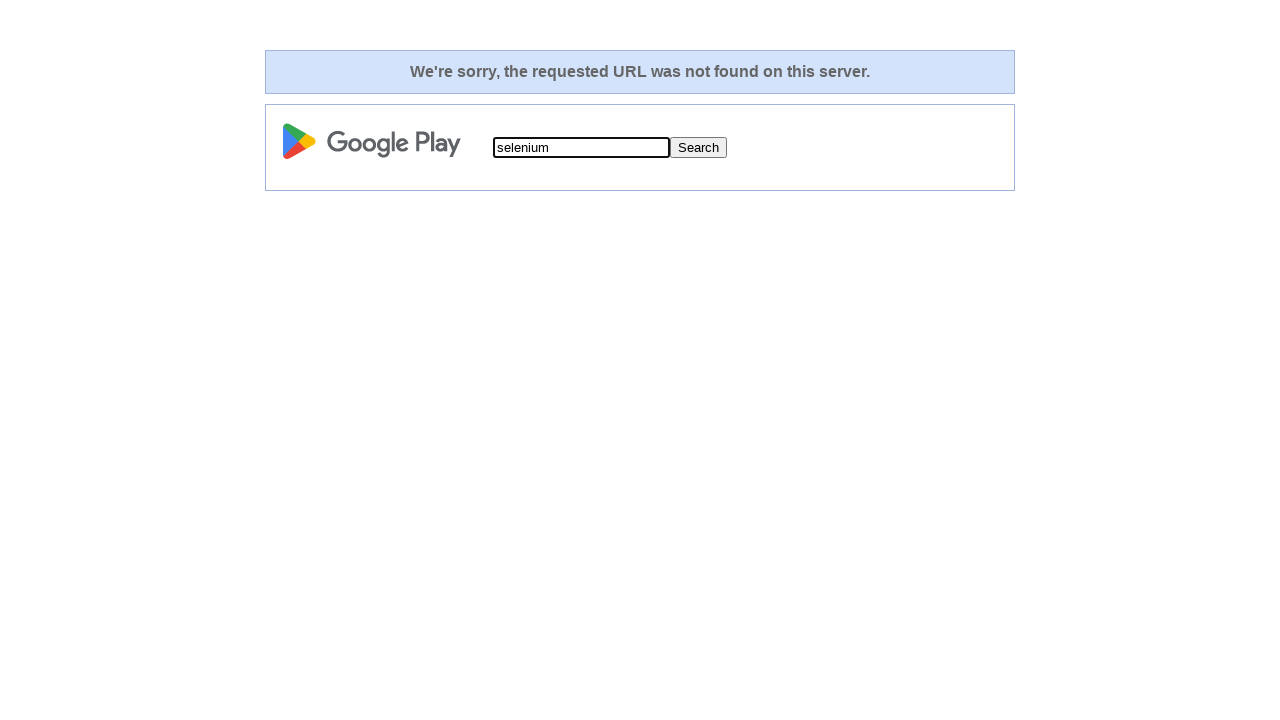

Clicked search button on Google Play page at (698, 148) on xpath=//input[@value='Search']
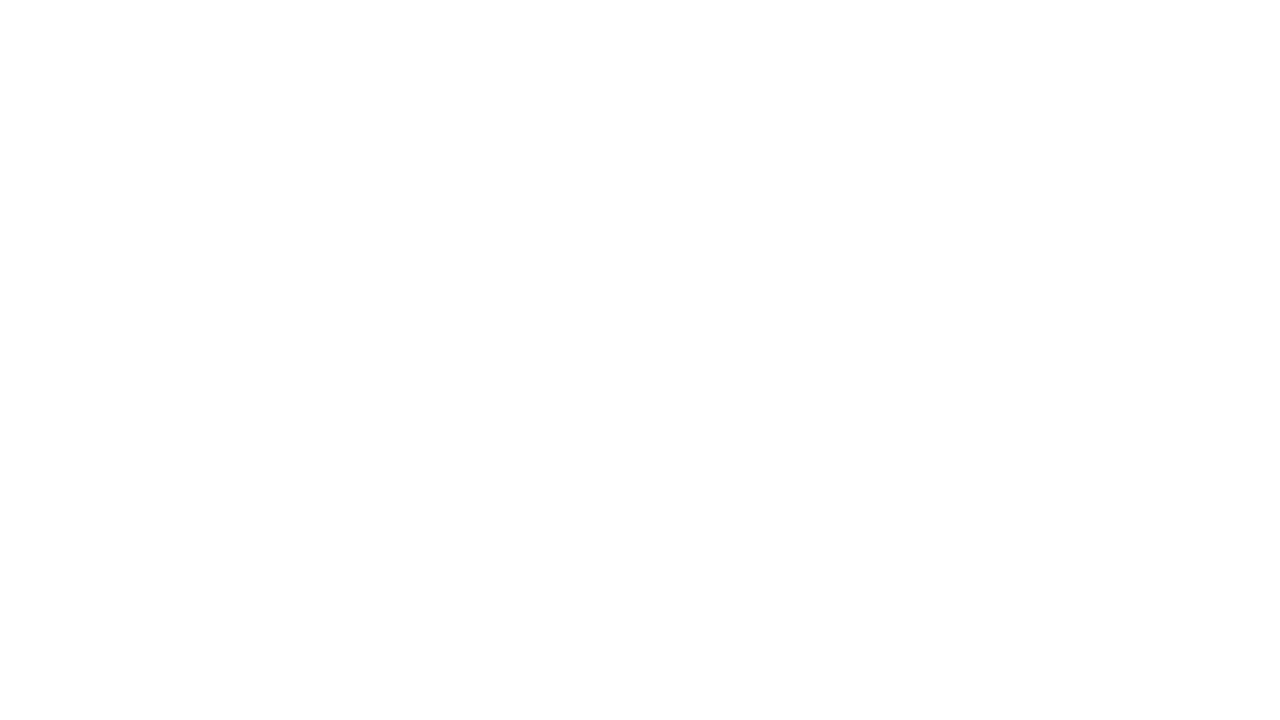

Waited for search results to load on Google Play page
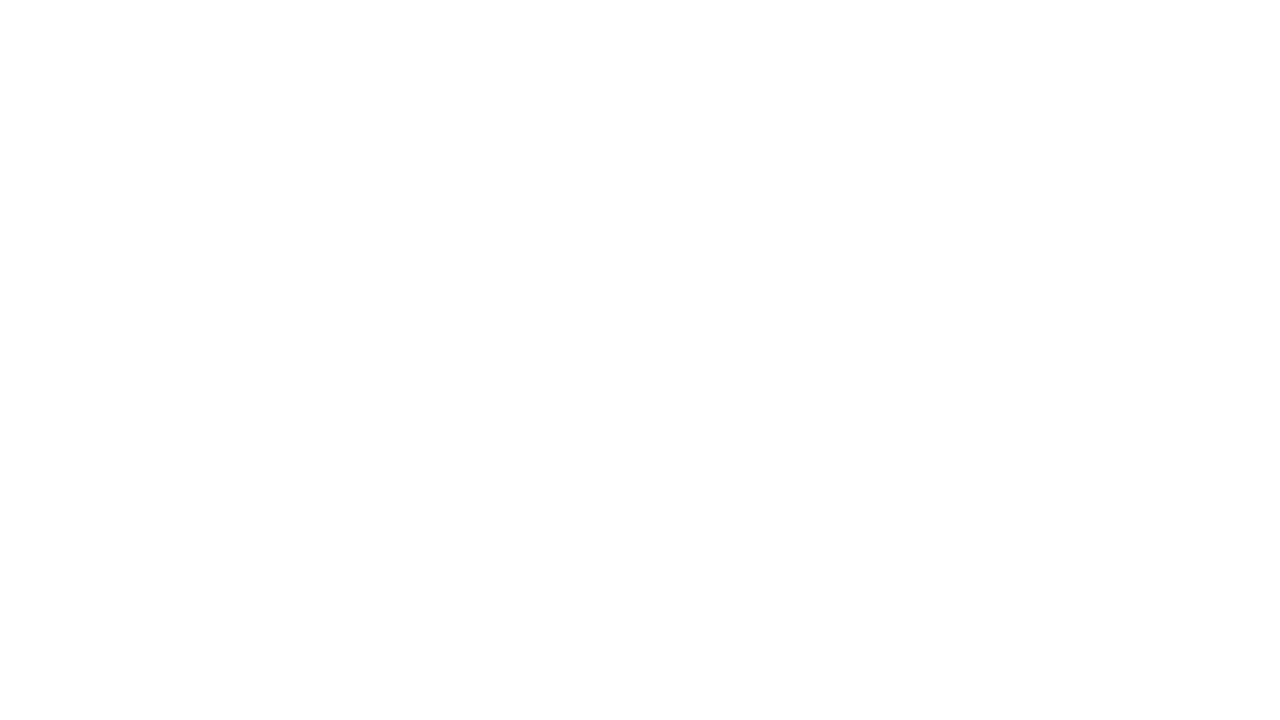

Clicked iOS button to open new window from main page at (257, 670) on xpath=//img[contains(@src,'ios-button')]
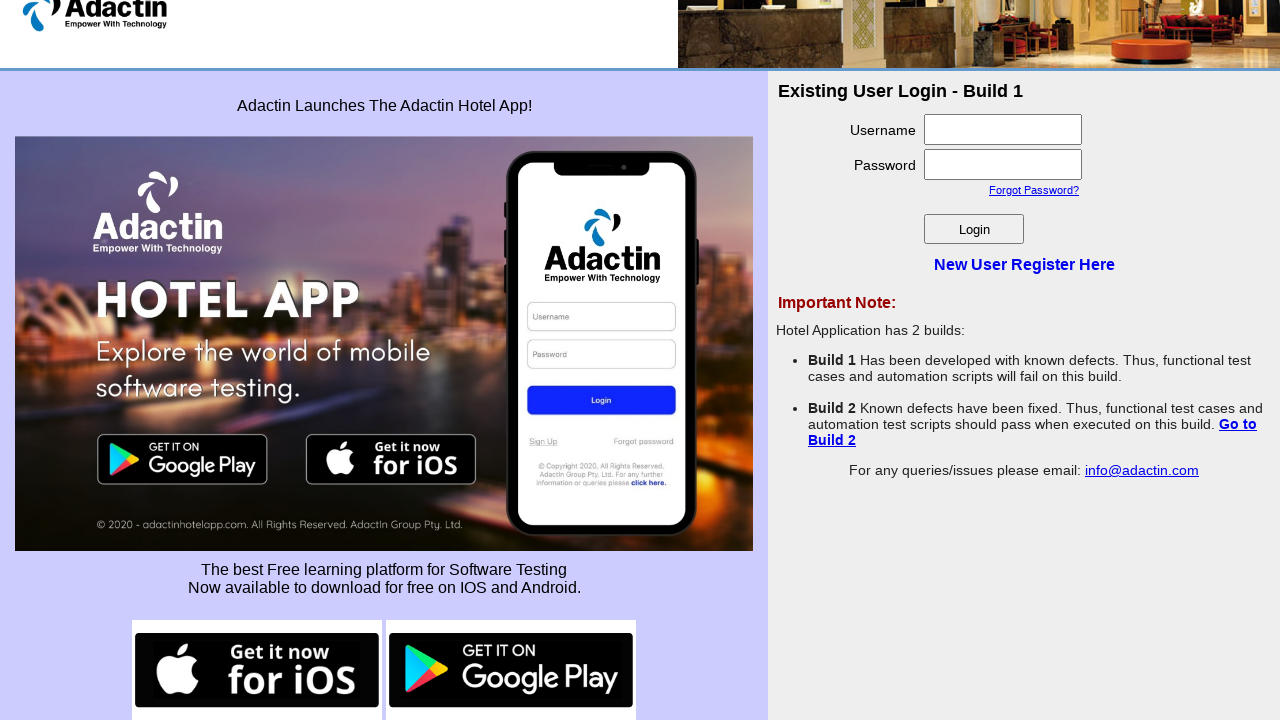

iOS/TestFlight page loaded
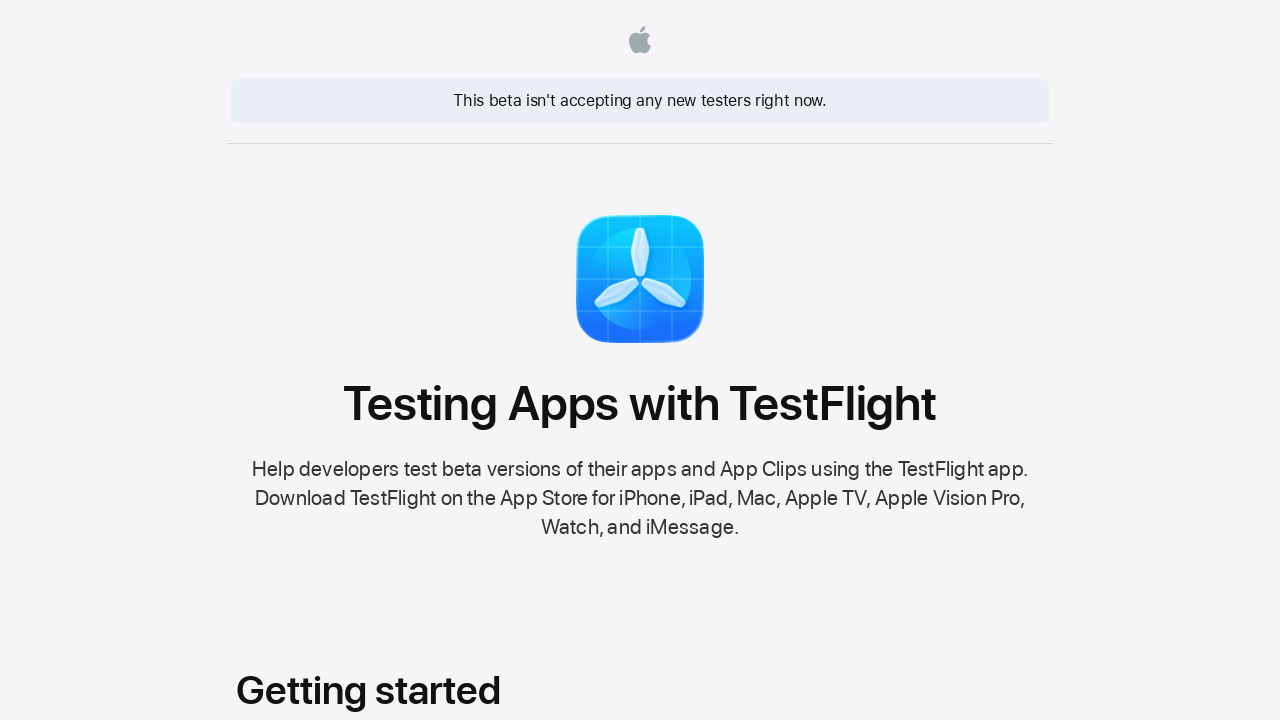

Terms of Service link interaction failed - page structure may vary on //a[text()='Terms of Service']
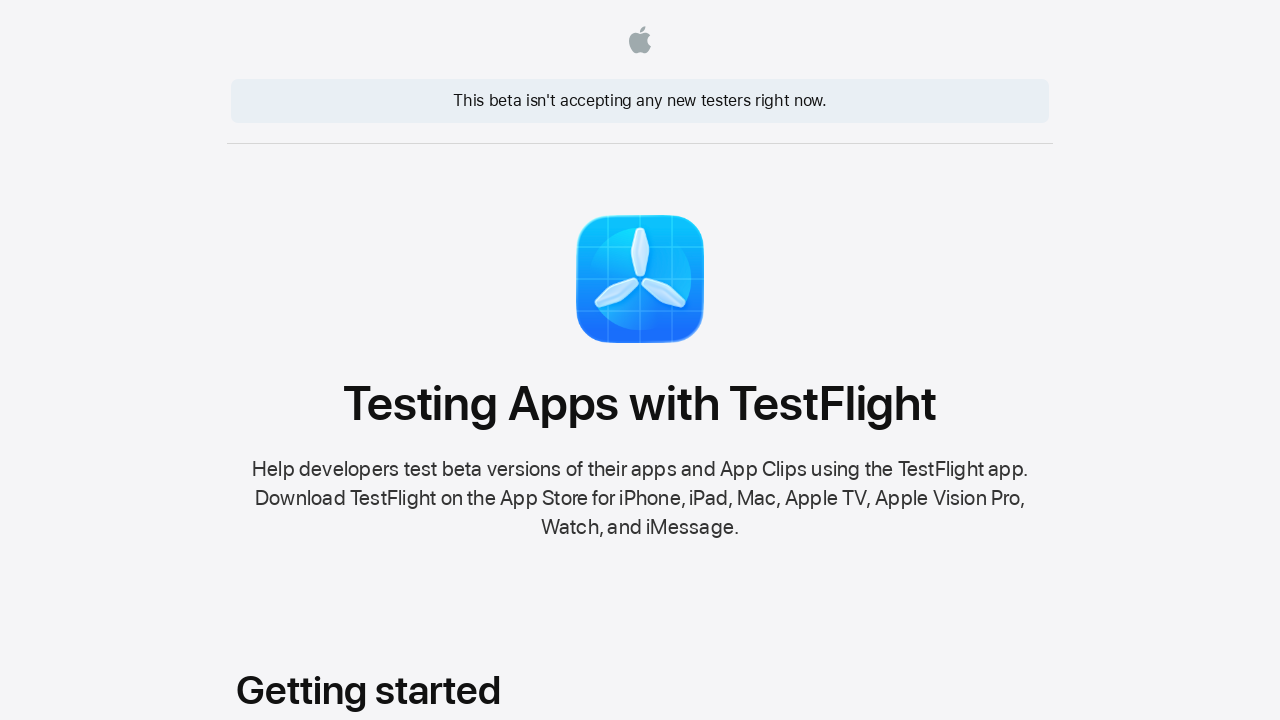

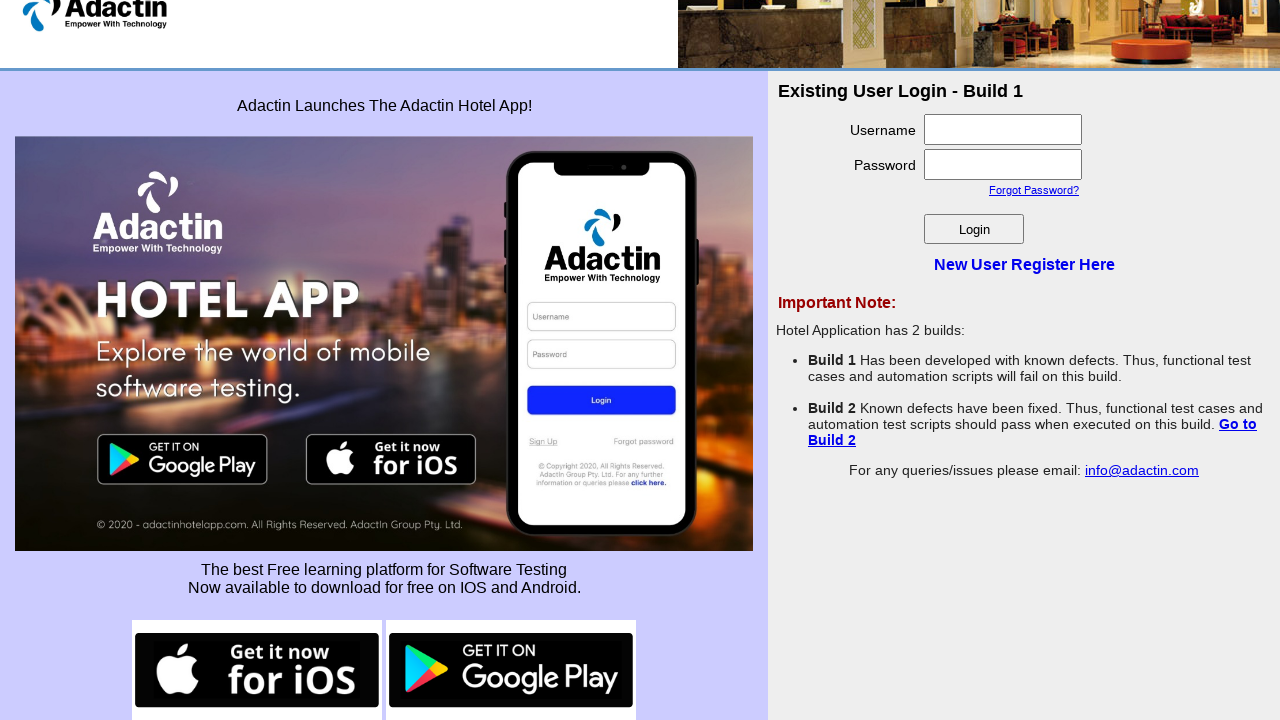